Tests confirm alert handling by navigating to the Cancel tab, triggering a confirmation alert, and dismissing it by clicking the cancel button

Starting URL: http://demo.automationtesting.in/Alerts.html

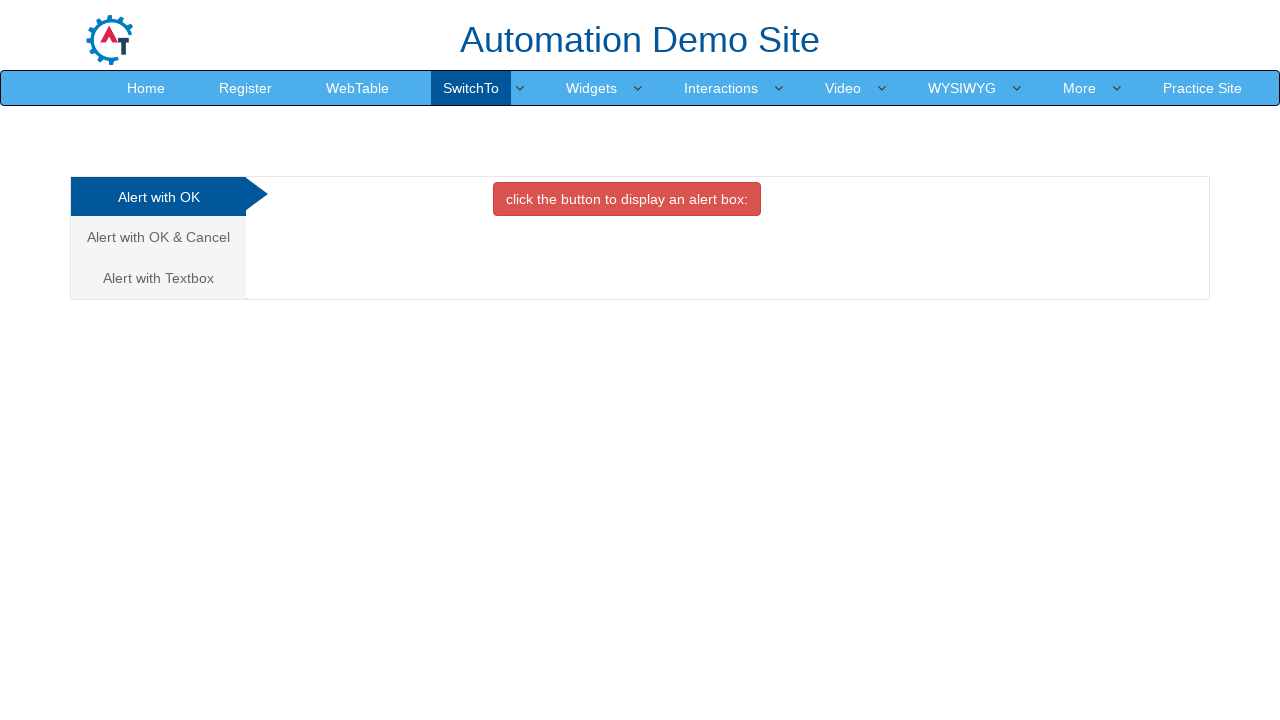

Clicked on the Cancel tab link to navigate to Confirm alert page at (158, 237) on a[href='#CancelTab']
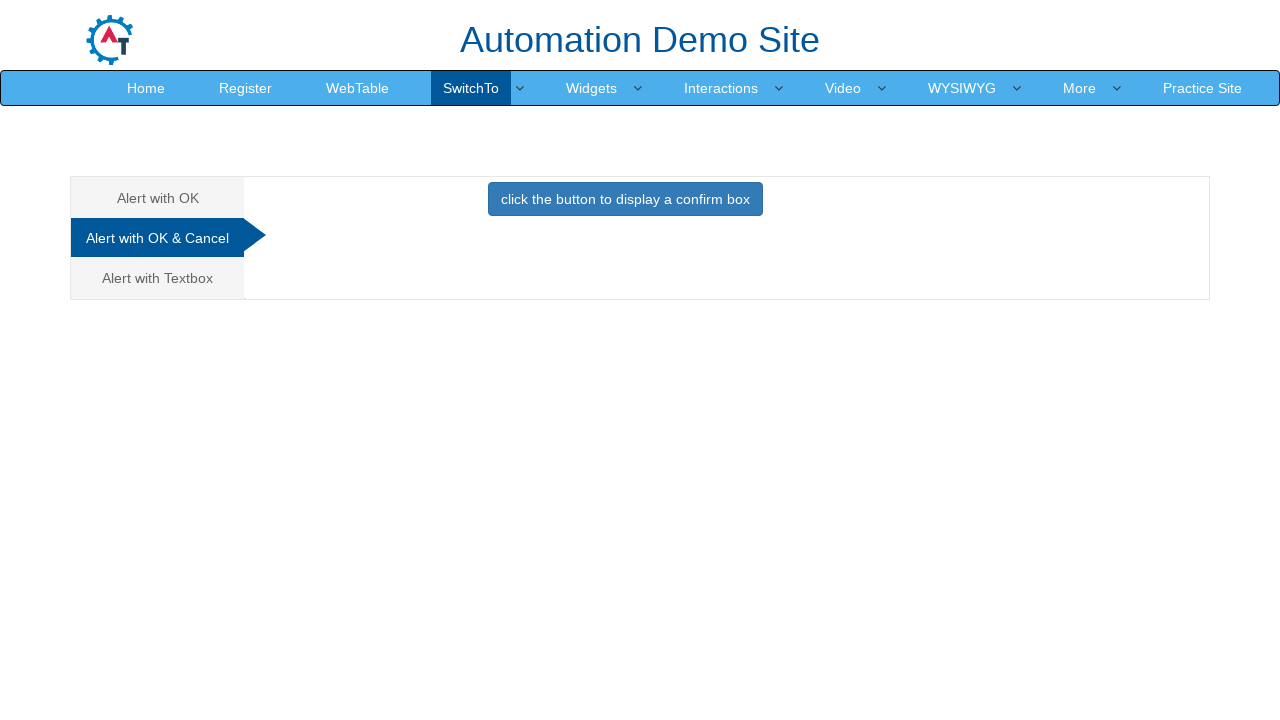

Waited 1000ms for tab content to load
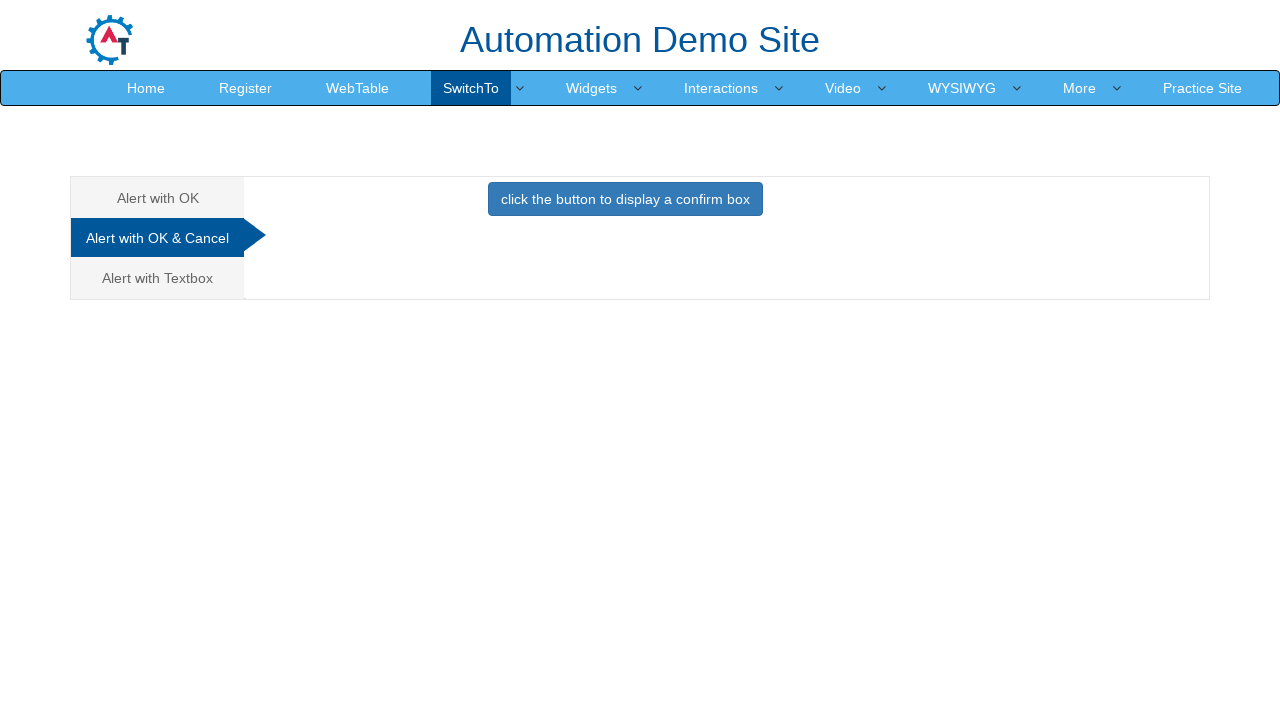

Clicked the button to trigger the confirmation alert at (625, 199) on button[onclick='confirmbox()']
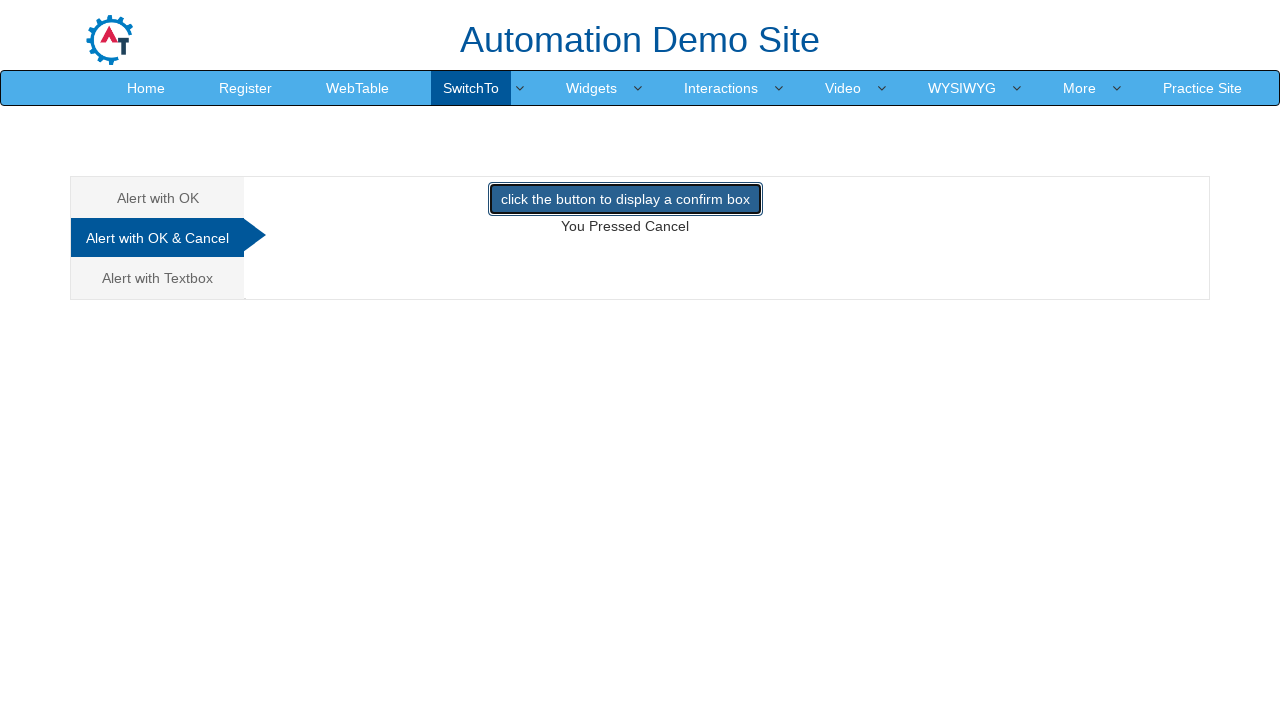

Set up dialog handler to dismiss alerts by clicking Cancel
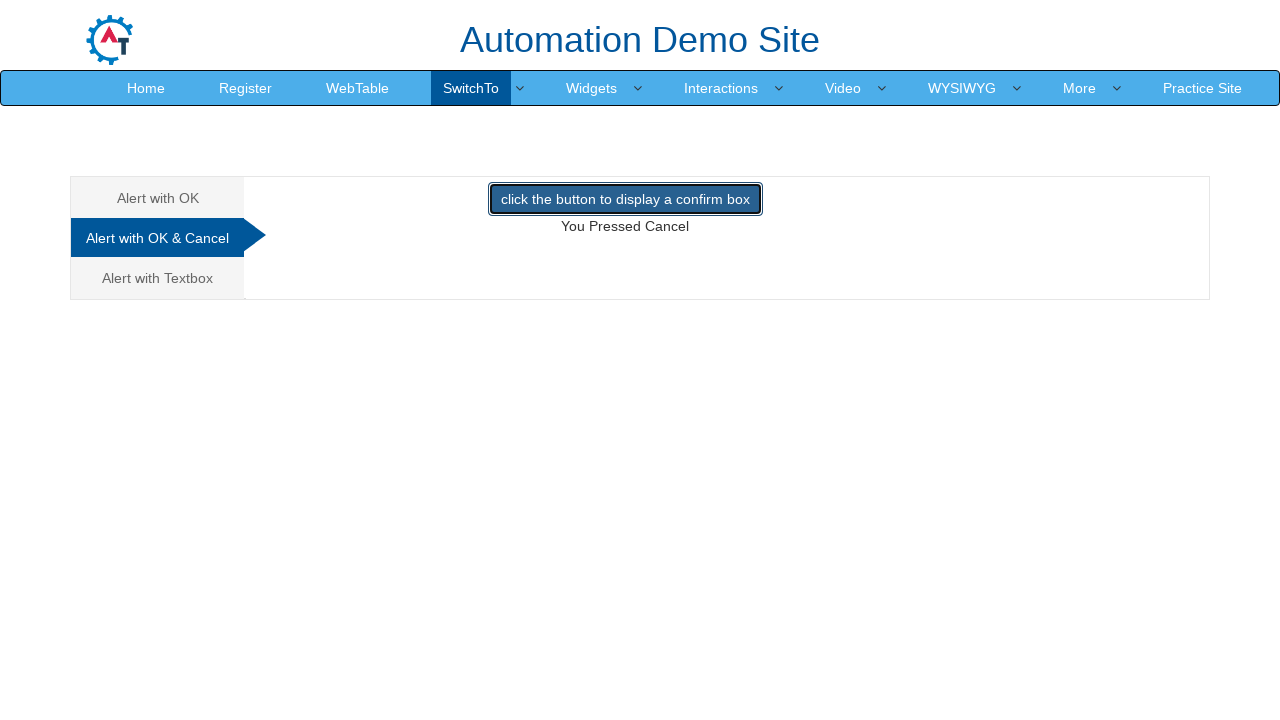

Clicked the button again to trigger confirmation alert and dismiss it with Cancel button at (625, 199) on button[onclick='confirmbox()']
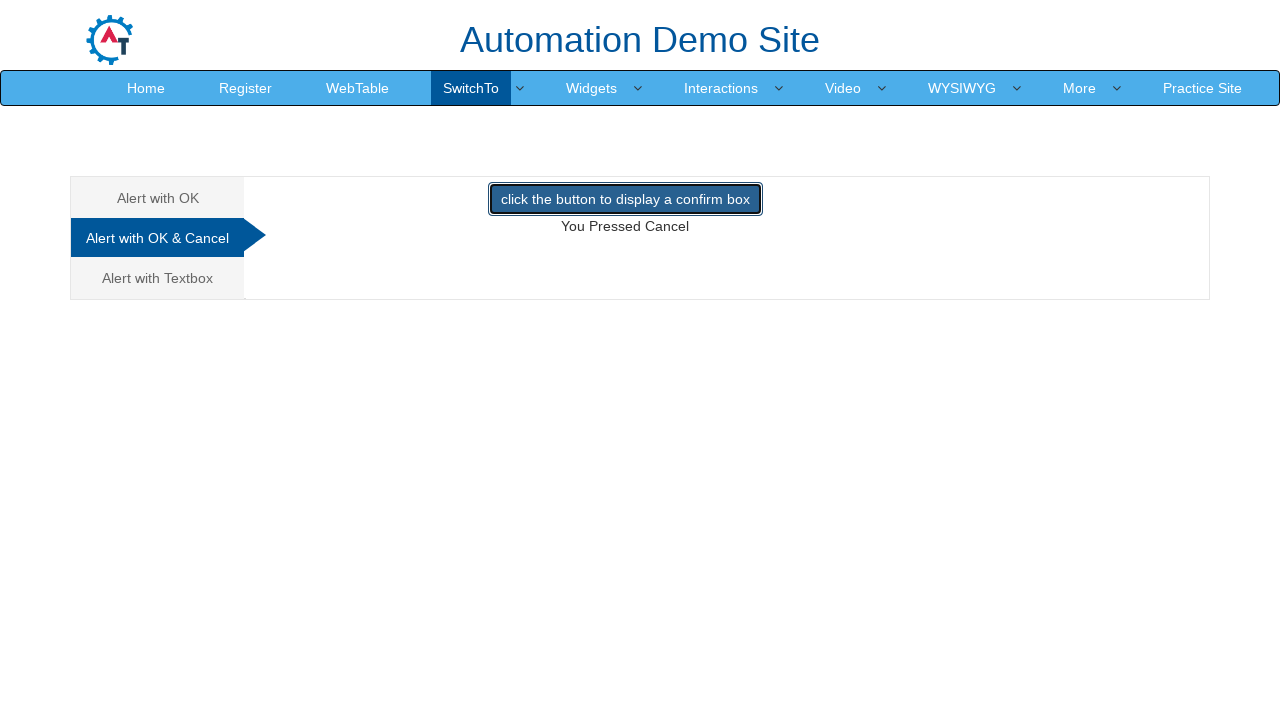

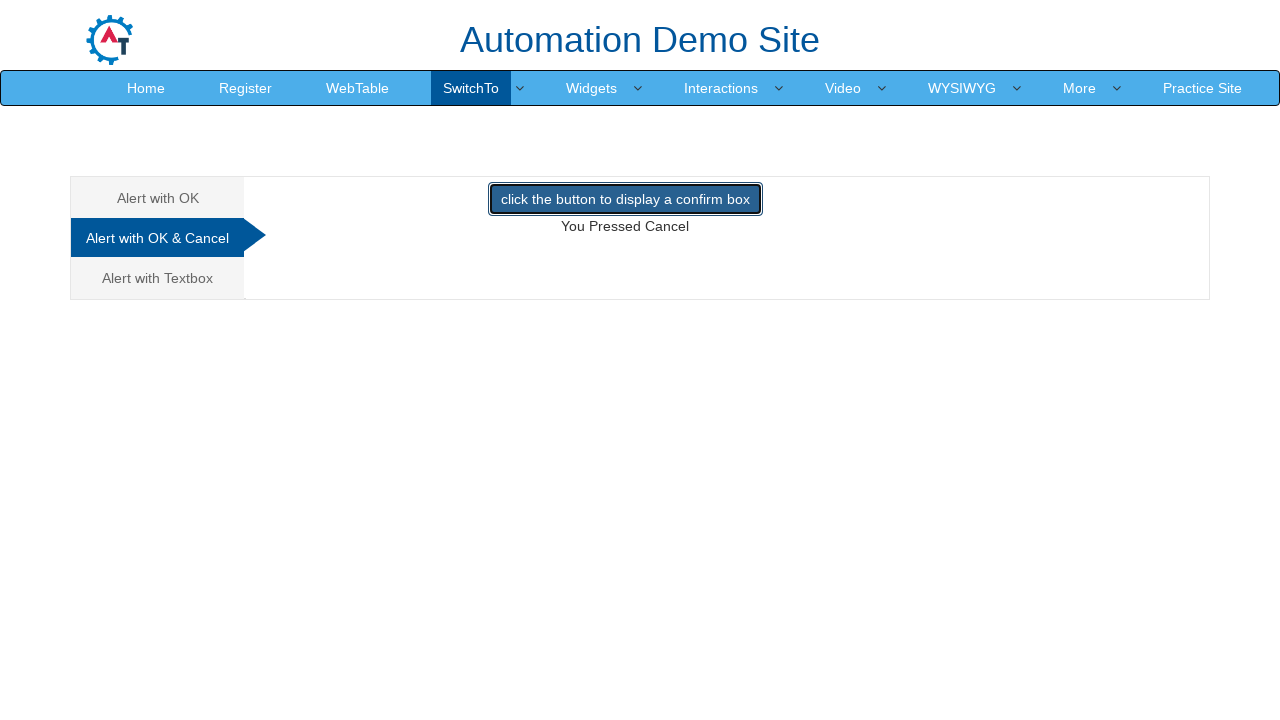